Tests drag and drop functionality within an iframe by dragging an element to a target area, then navigates to another page after switching back from the iframe

Starting URL: http://jqueryui.com/droppable/

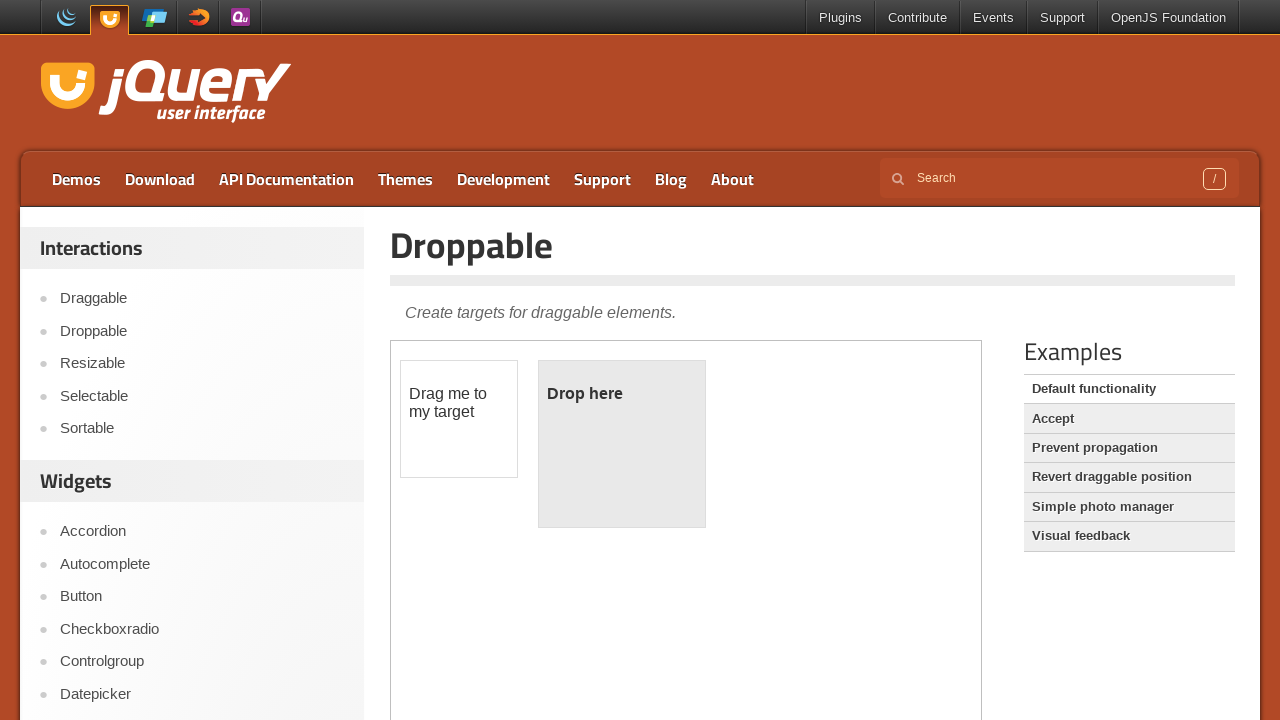

Located the demo-frame iframe
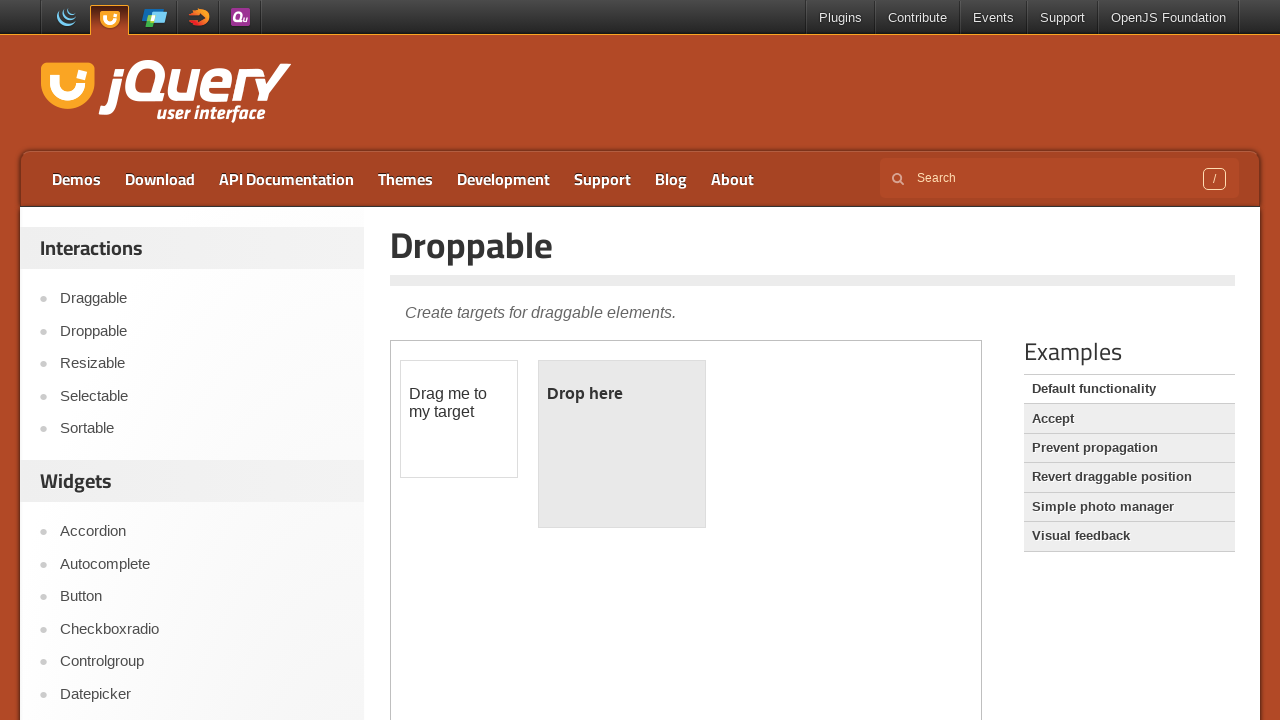

Located draggable element with id 'draggable'
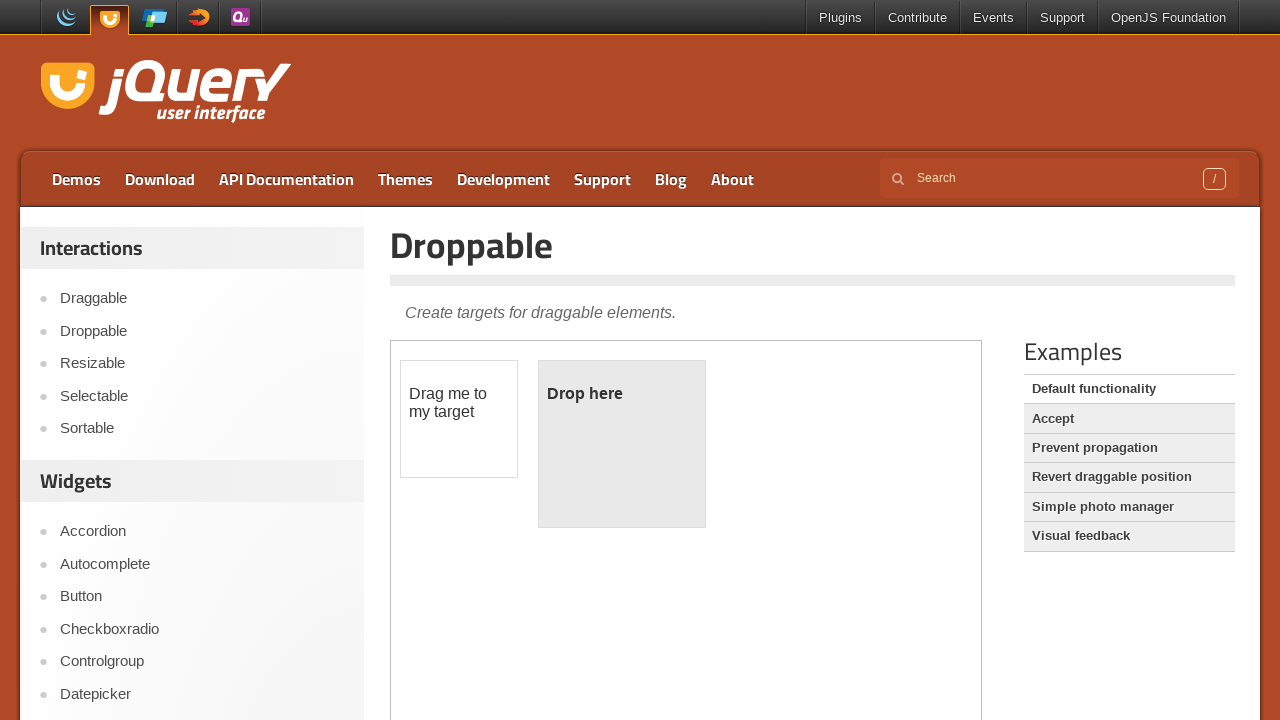

Located droppable target element with id 'droppable'
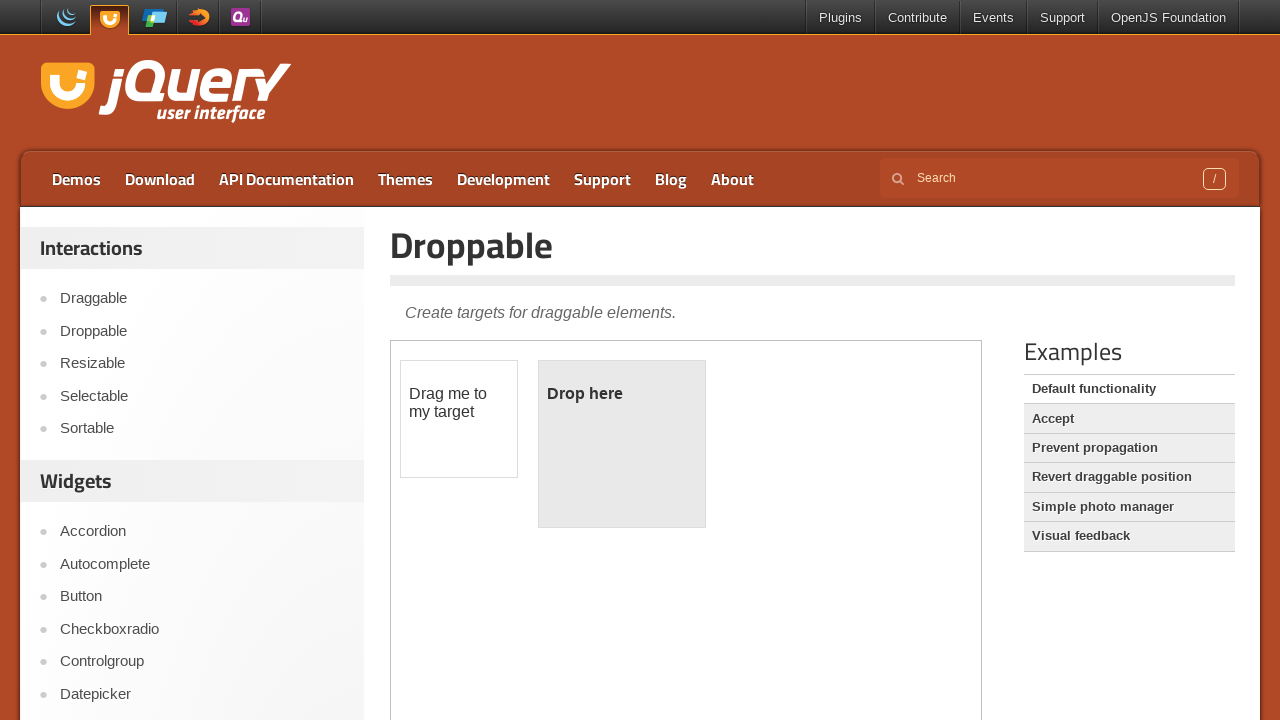

Dragged draggable element to droppable target area at (622, 444)
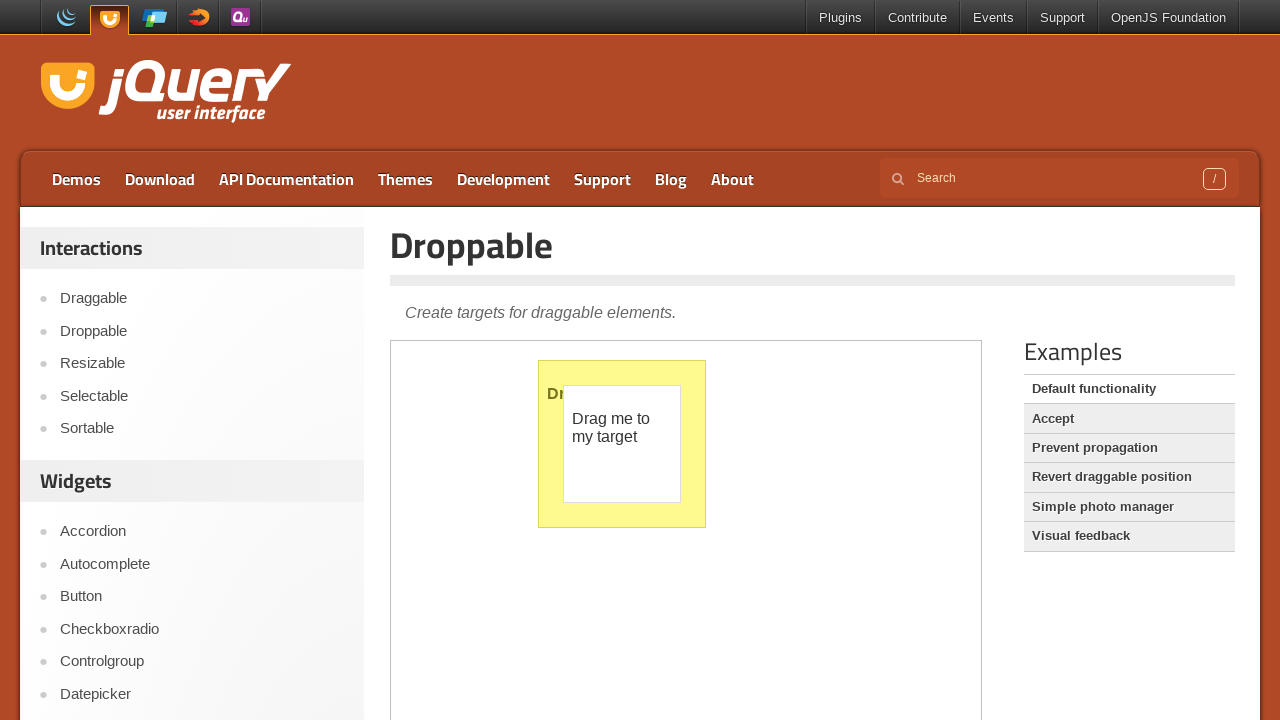

Clicked on 'accepted' link to navigate to next page at (1129, 419) on a[href*='accepted']
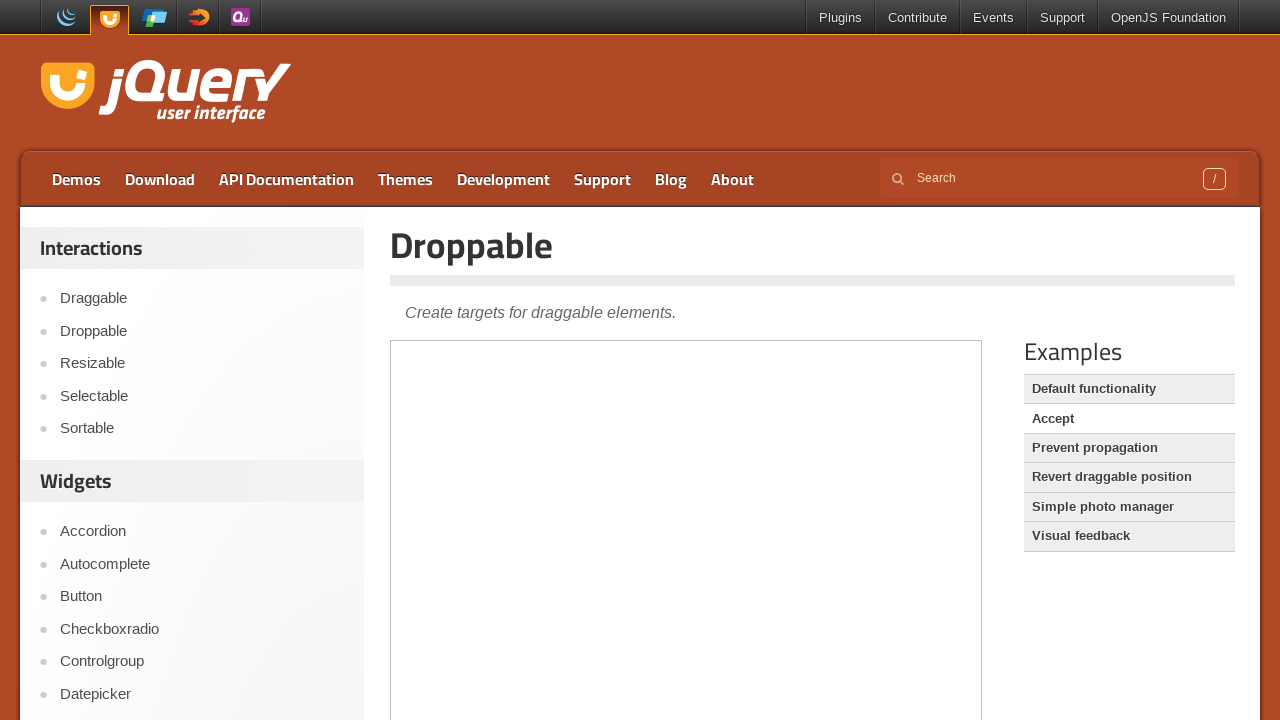

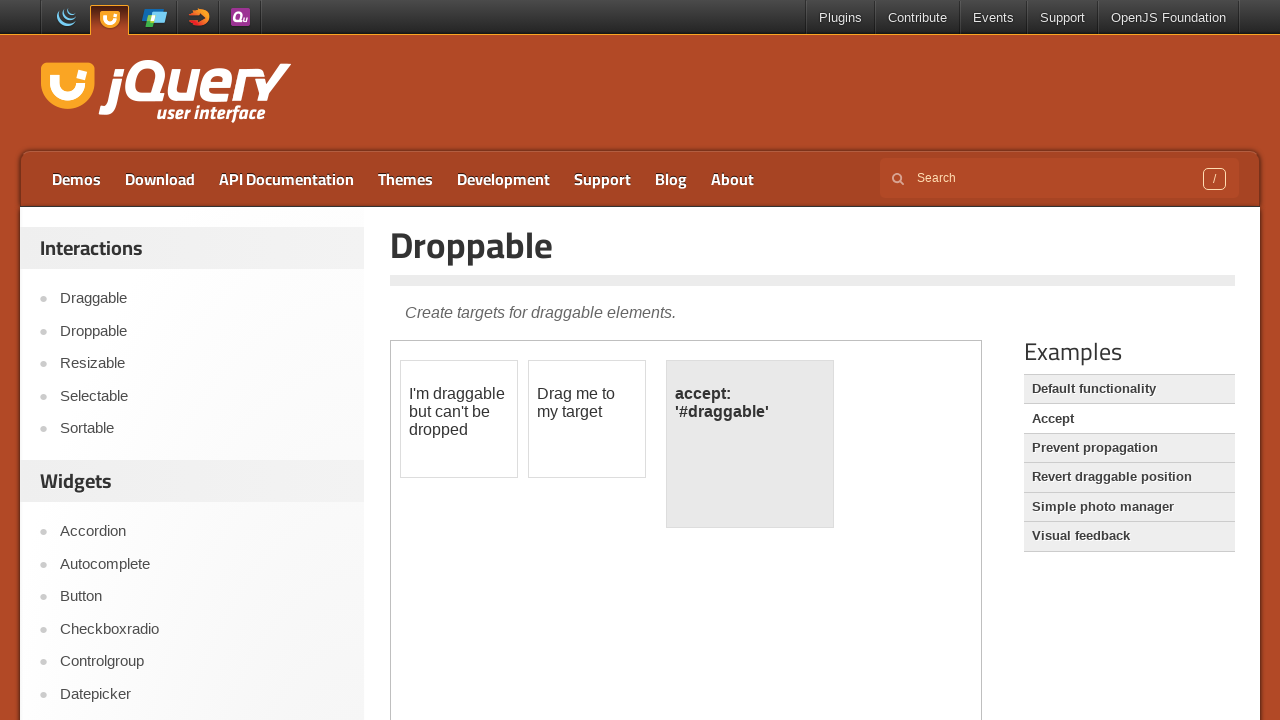